Navigates to the game-scry.online website homepage and verifies it loads successfully

Starting URL: https://game-scry.online/

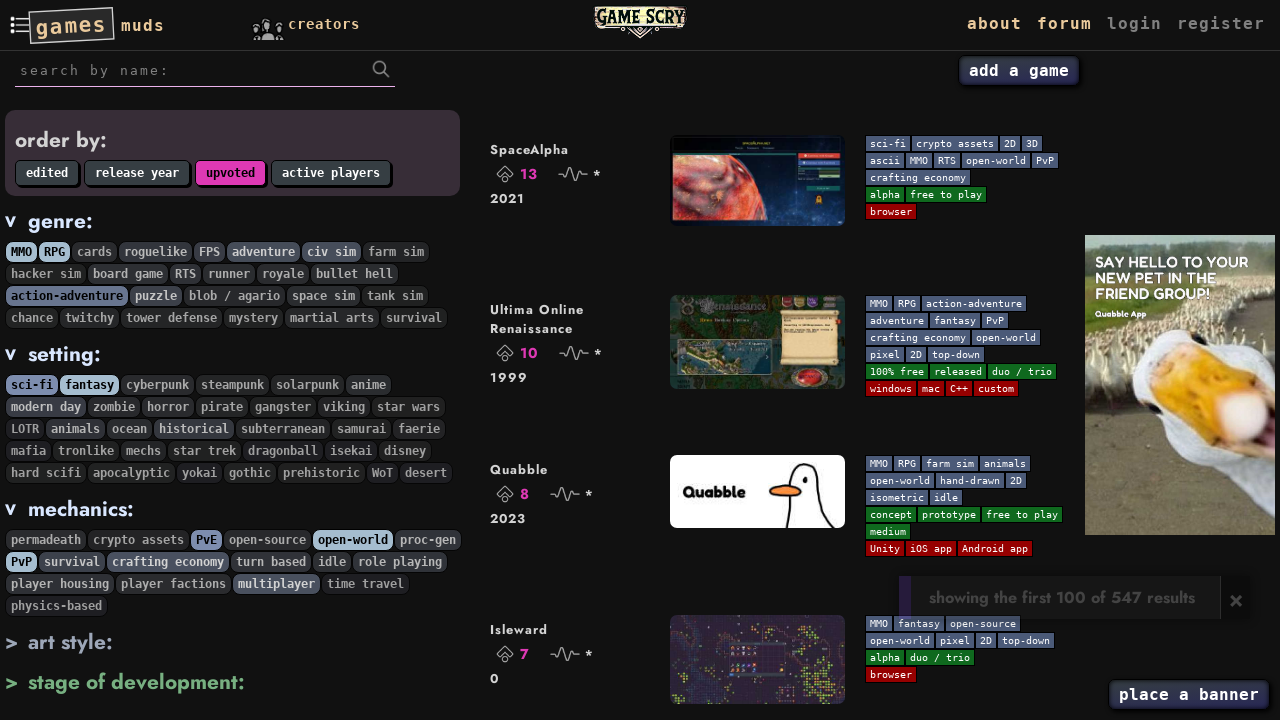

Waited for page to reach domcontentloaded state
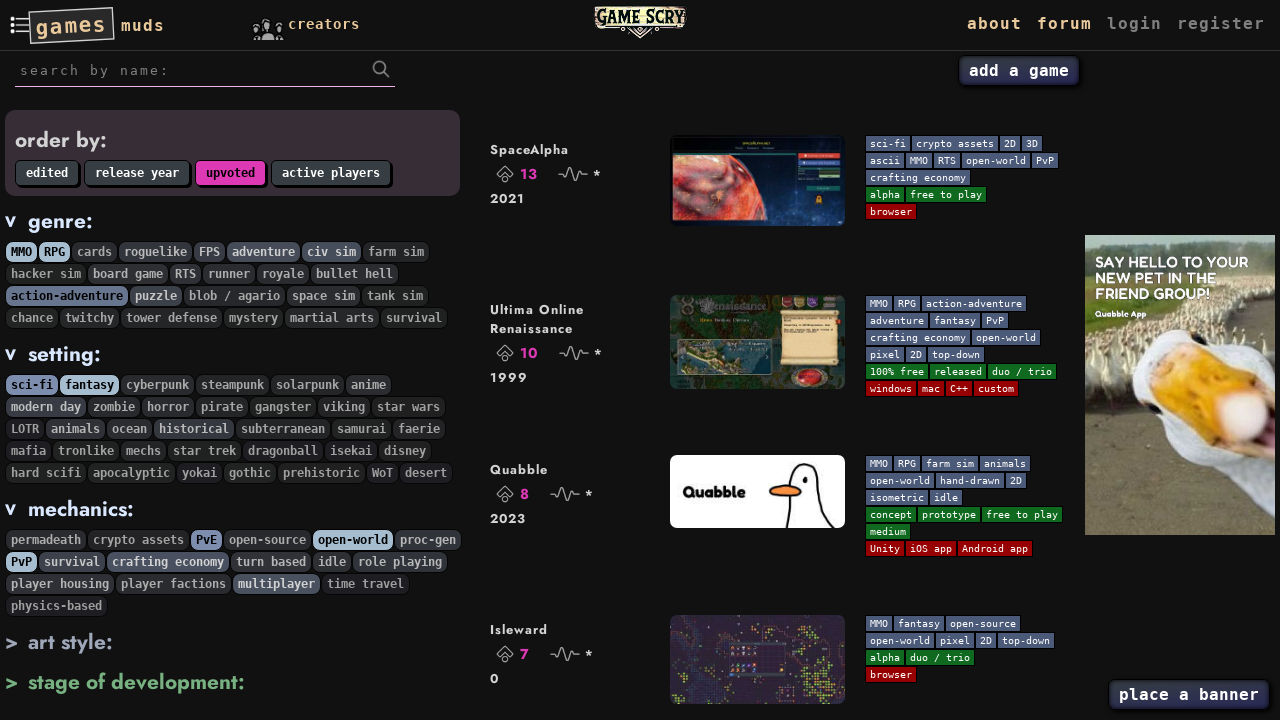

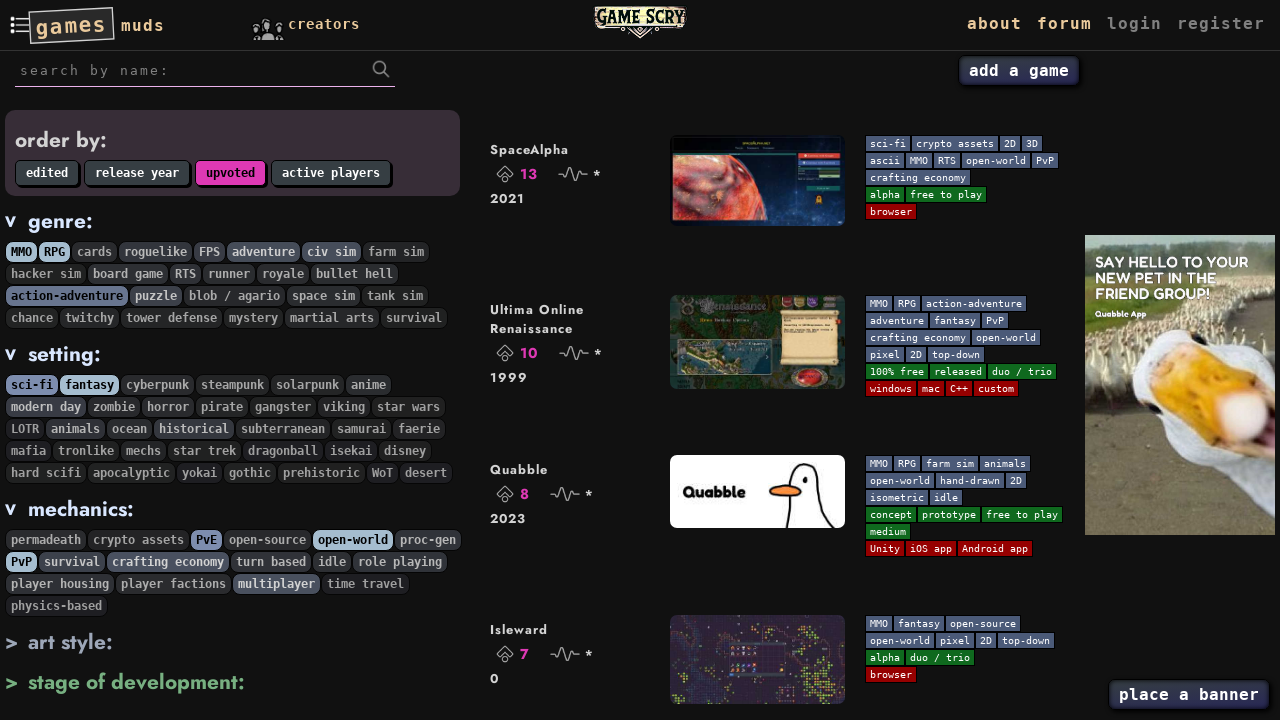